Performs a calculation by extracting two numbers from the page, summing them, and selecting the result from a dropdown menu

Starting URL: http://suninjuly.github.io/selects1.html

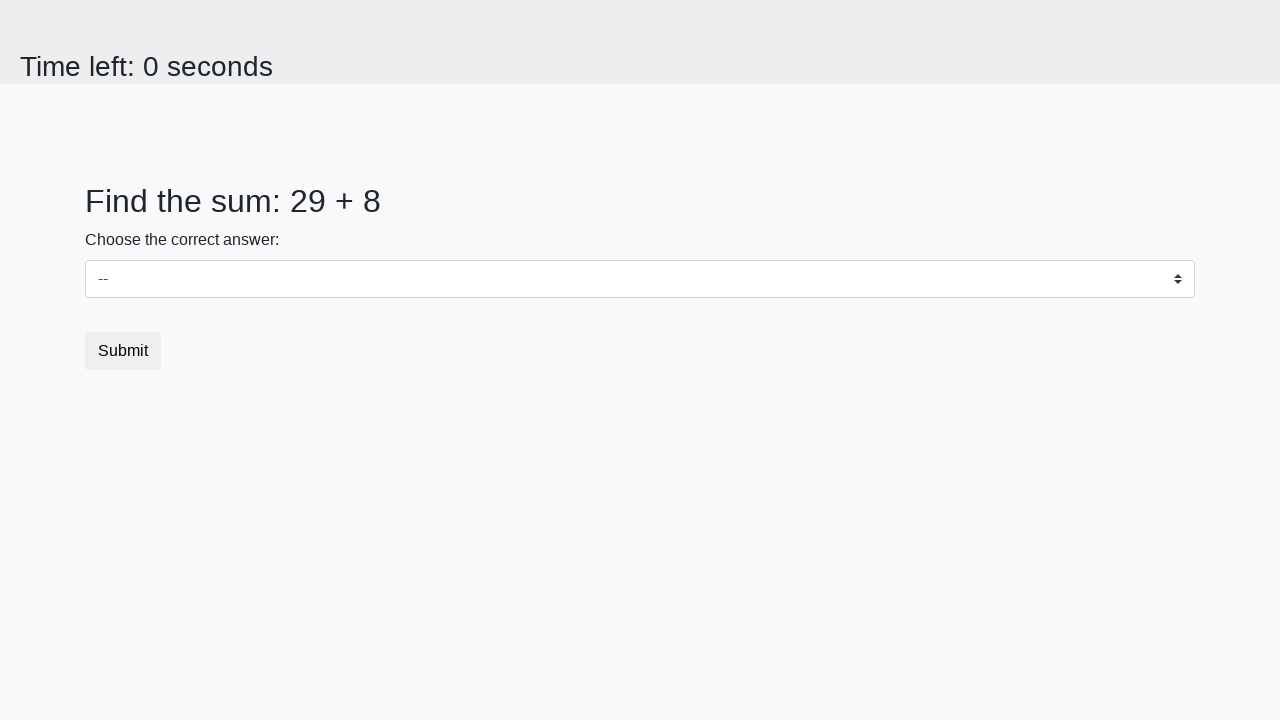

Navigated to calculation test page
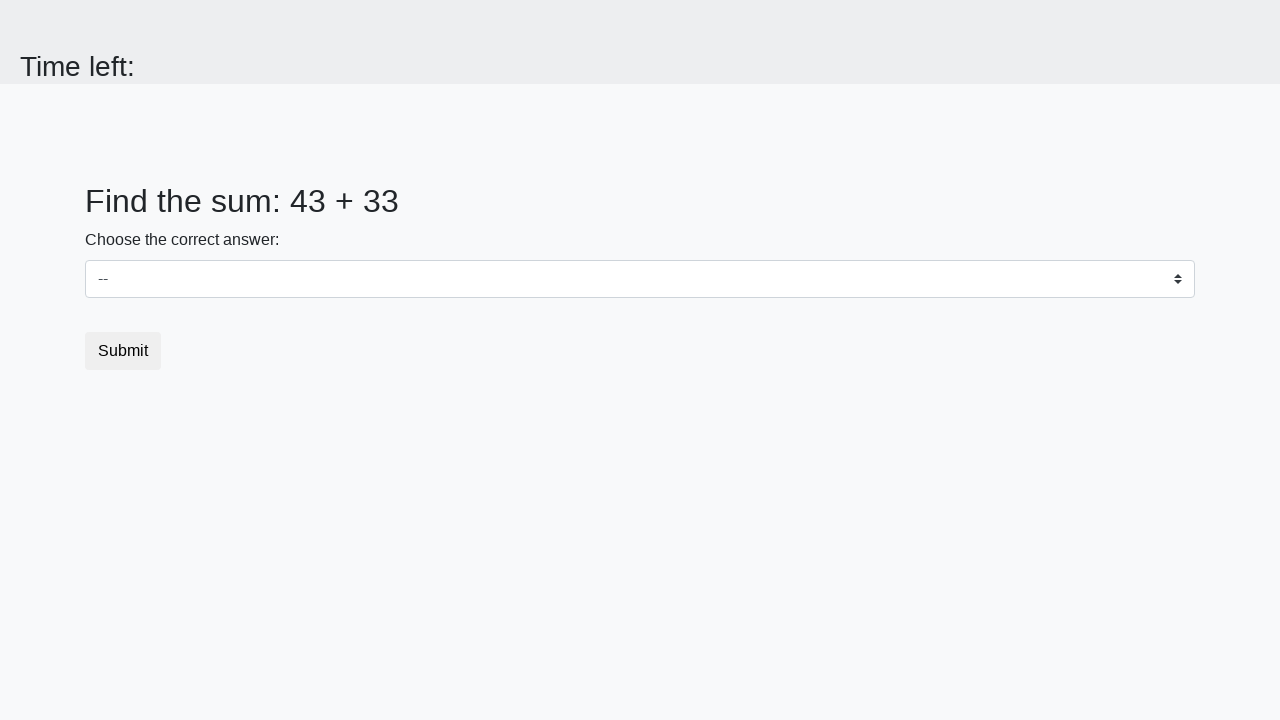

Extracted first number from #num1 element
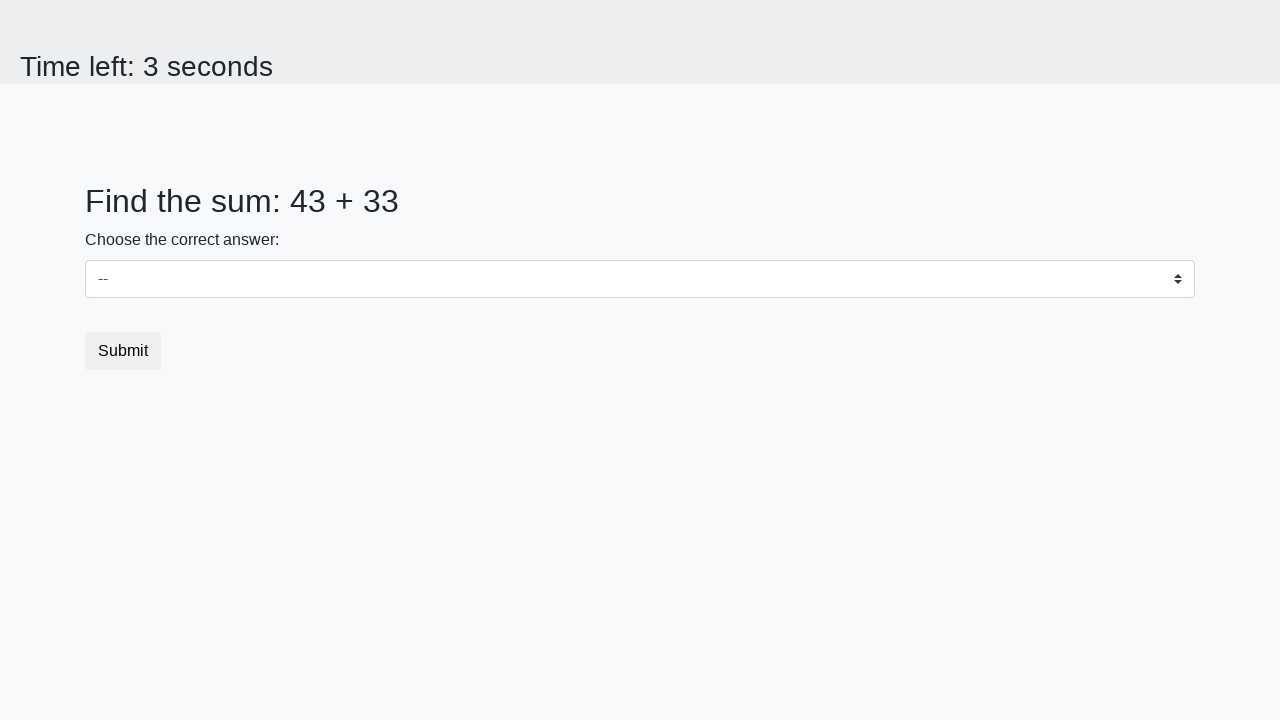

Extracted second number from #num2 element
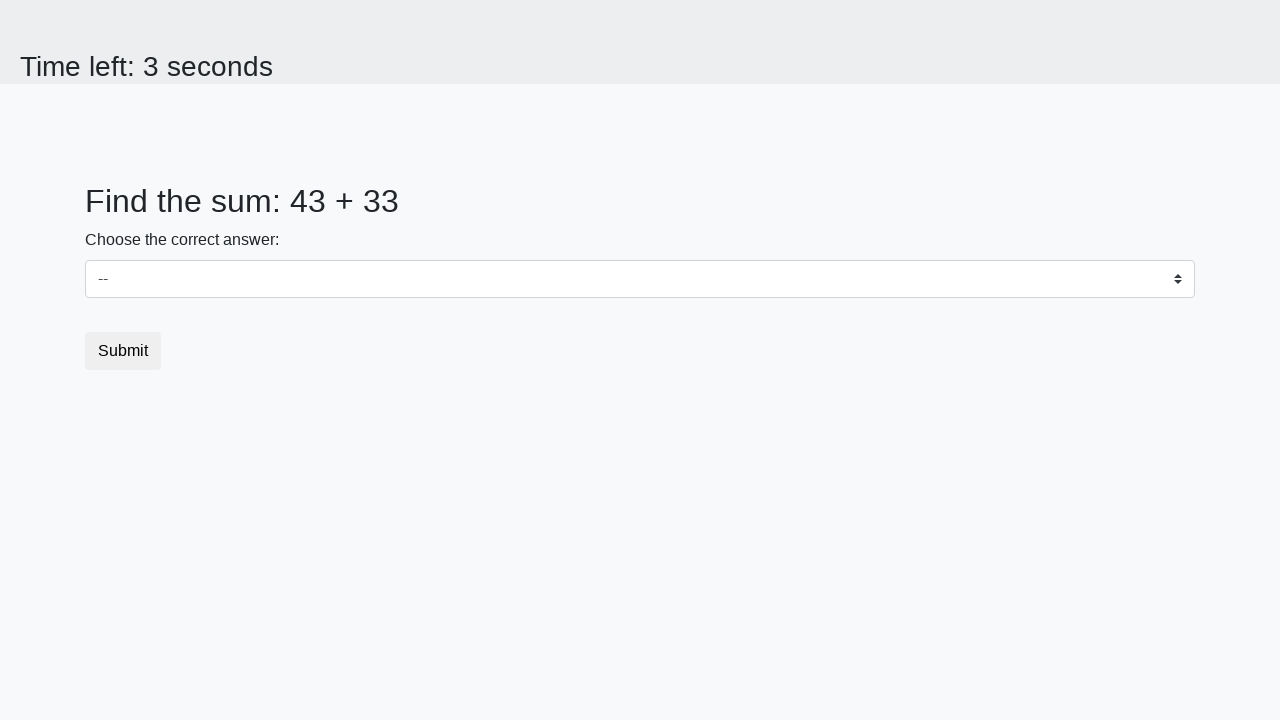

Calculated sum: 43 + 33 = 76
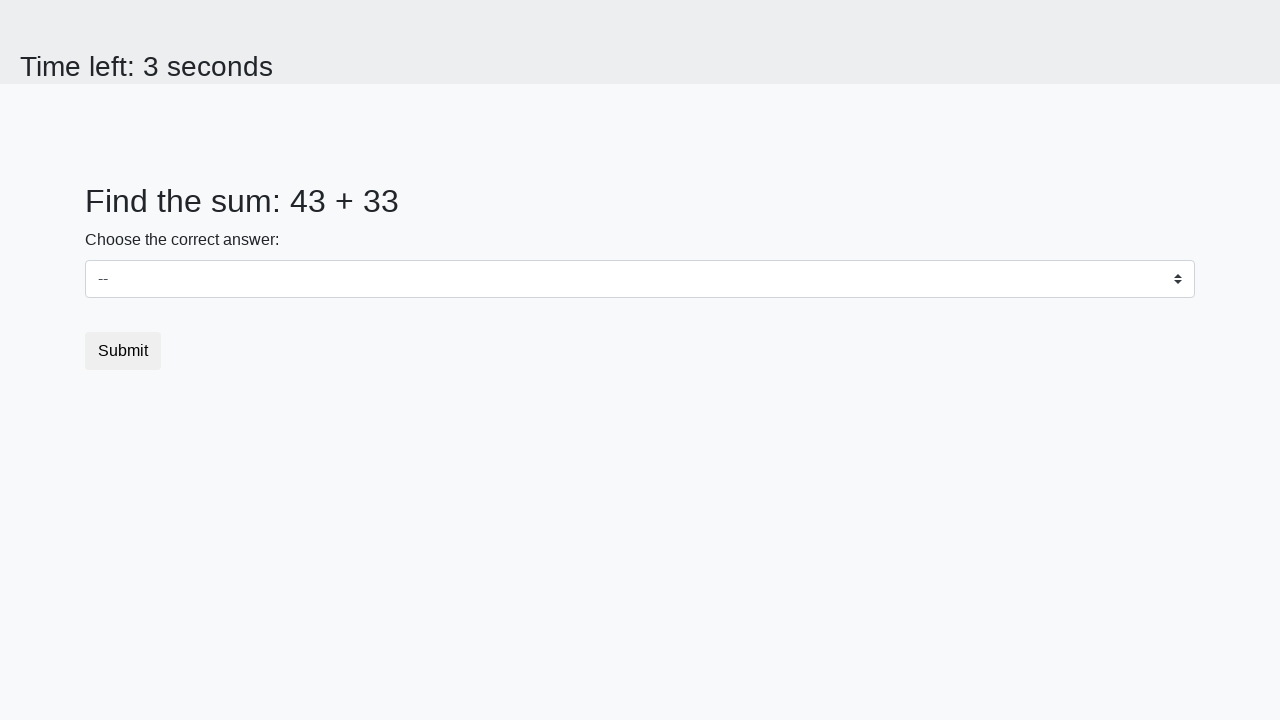

Selected sum value '76' from dropdown menu on select
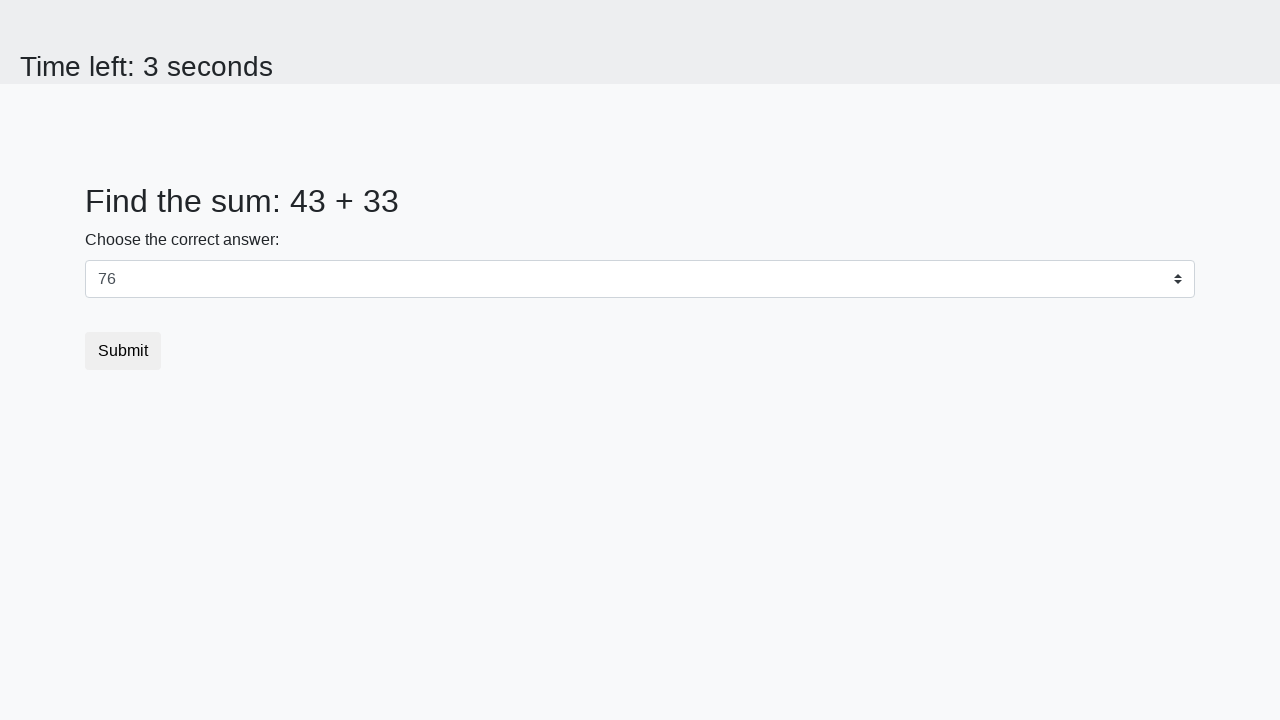

Clicked submit button at (123, 351) on .btn.btn-default
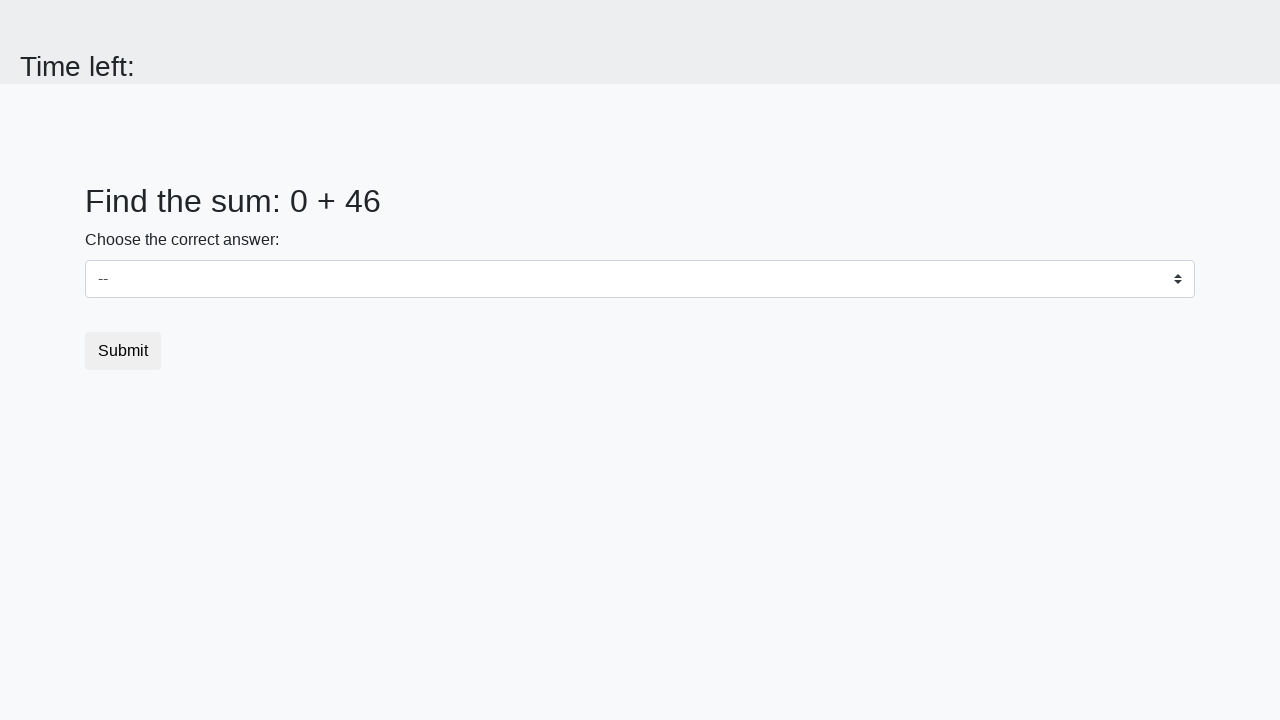

Accepted alert dialog
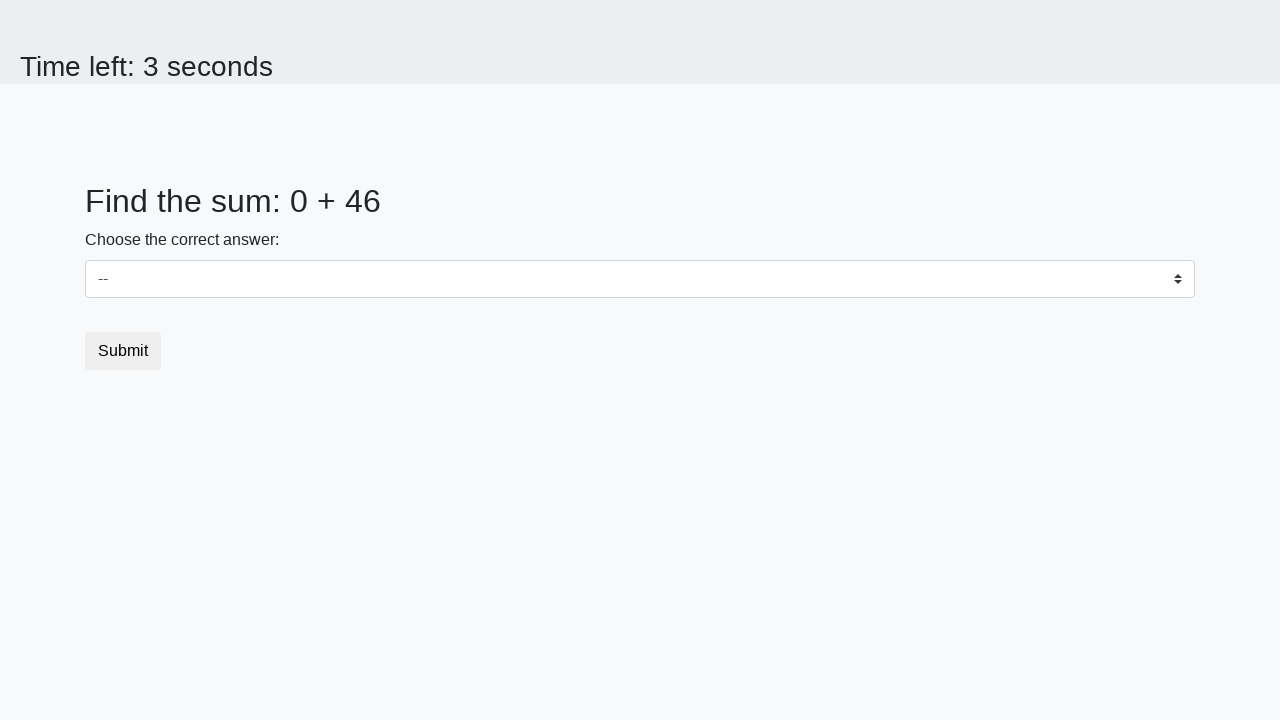

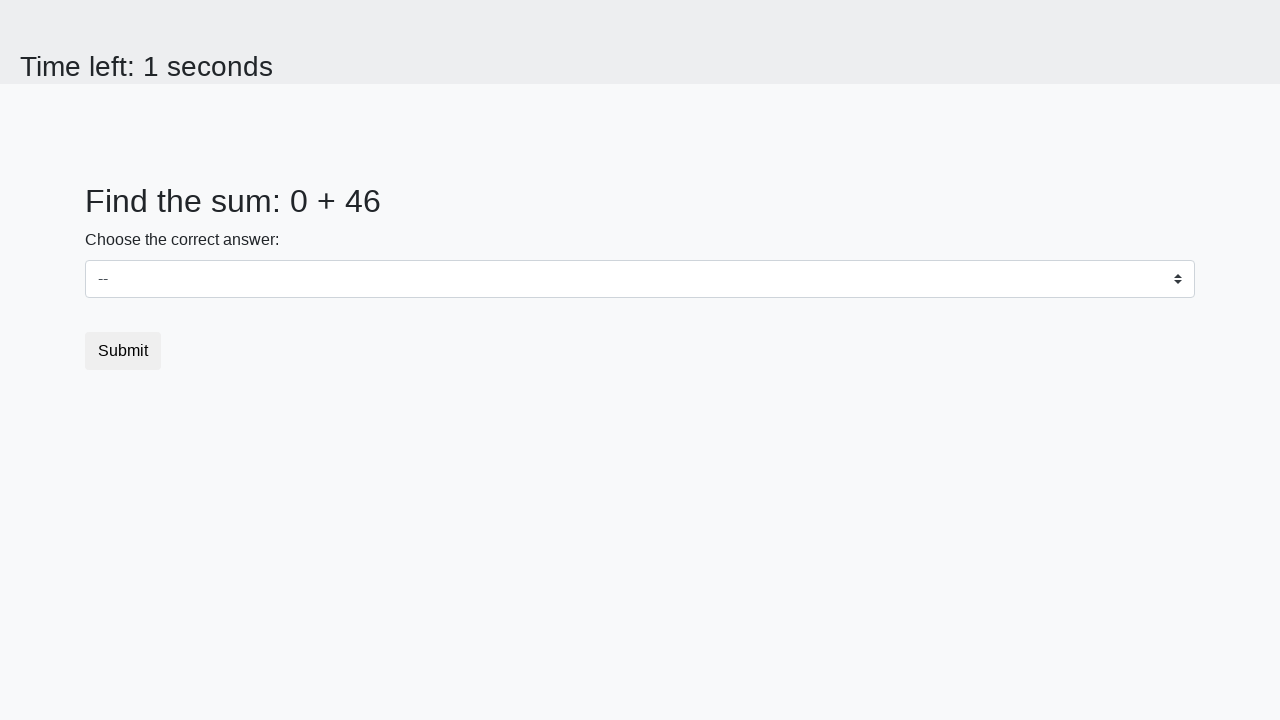